Tests alert handling functionality by triggering different types of alerts (simple alert and confirm dialog) and interacting with them

Starting URL: https://rahulshettyacademy.com/AutomationPractice/

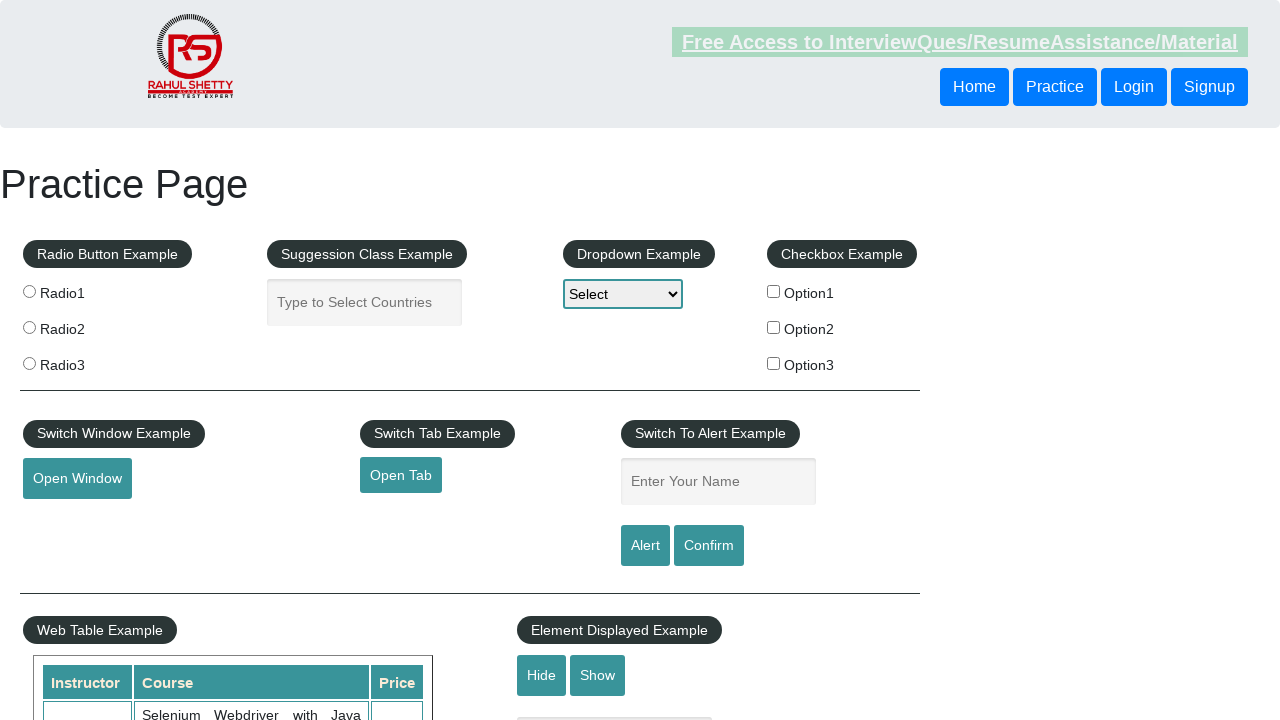

Filled name field with 'anjali' on #name
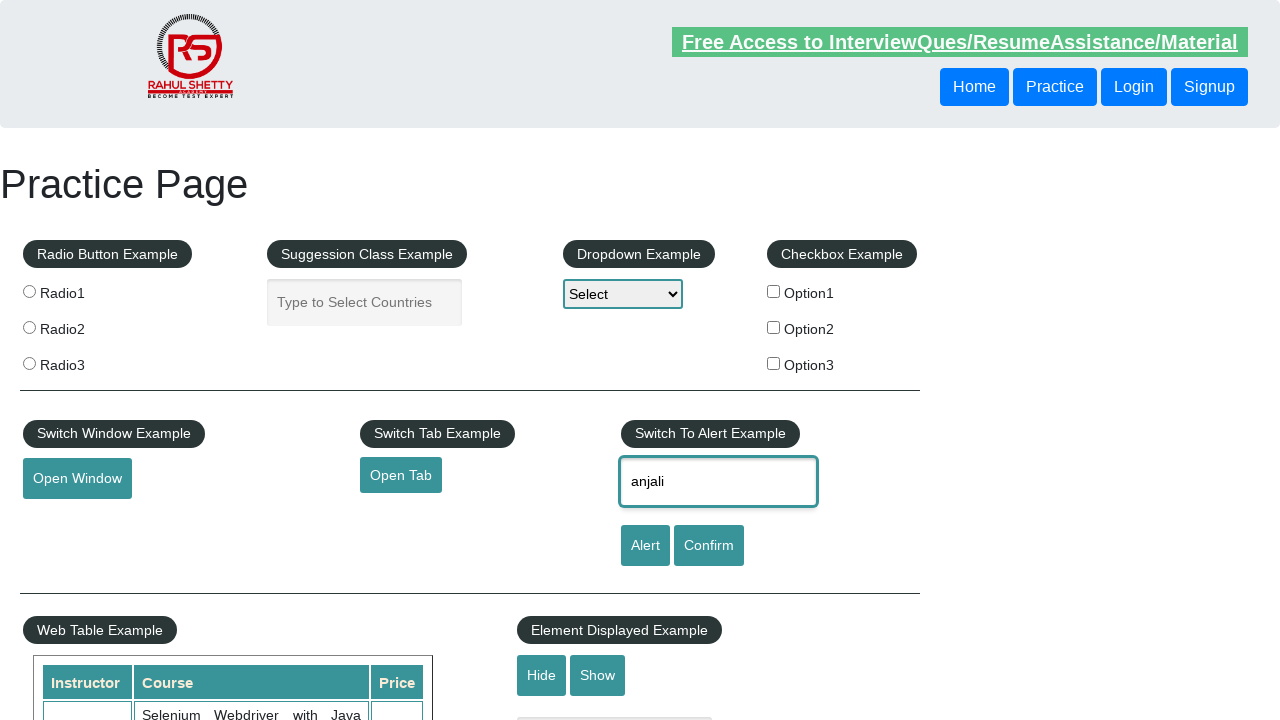

Clicked Alert button to trigger simple alert at (645, 546) on [value='Alert']
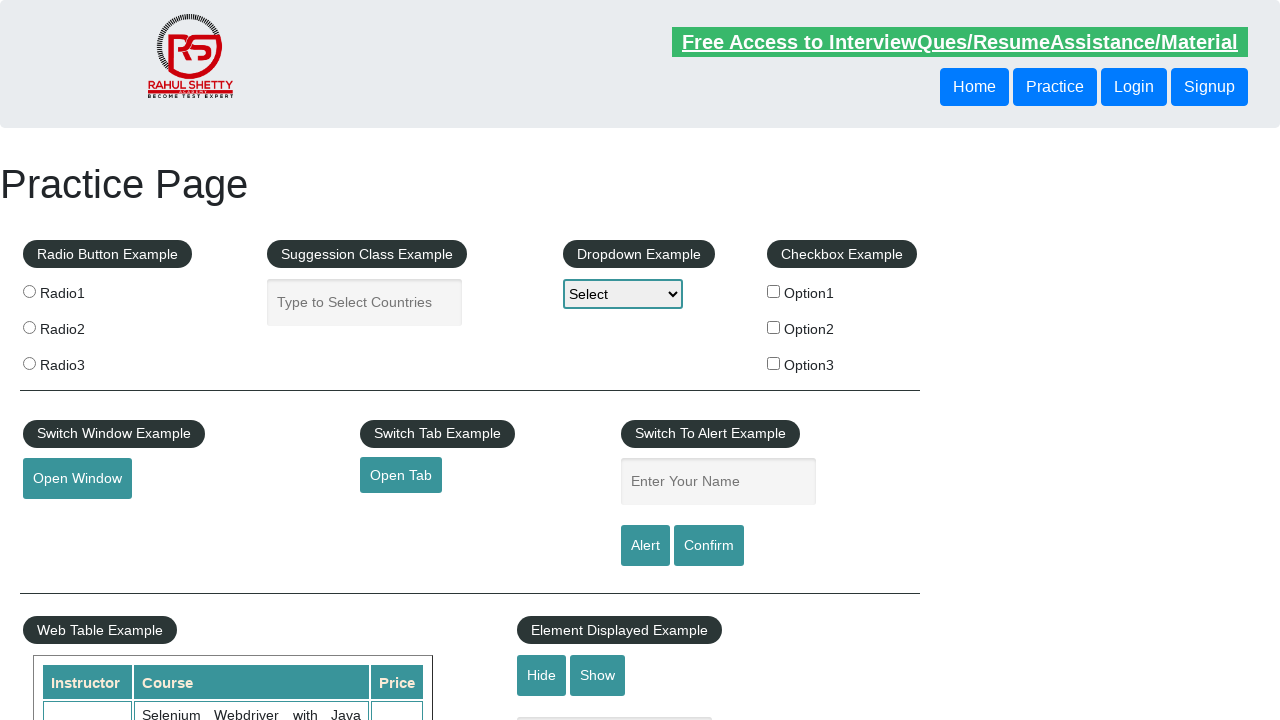

Set up dialog handler to accept simple alert
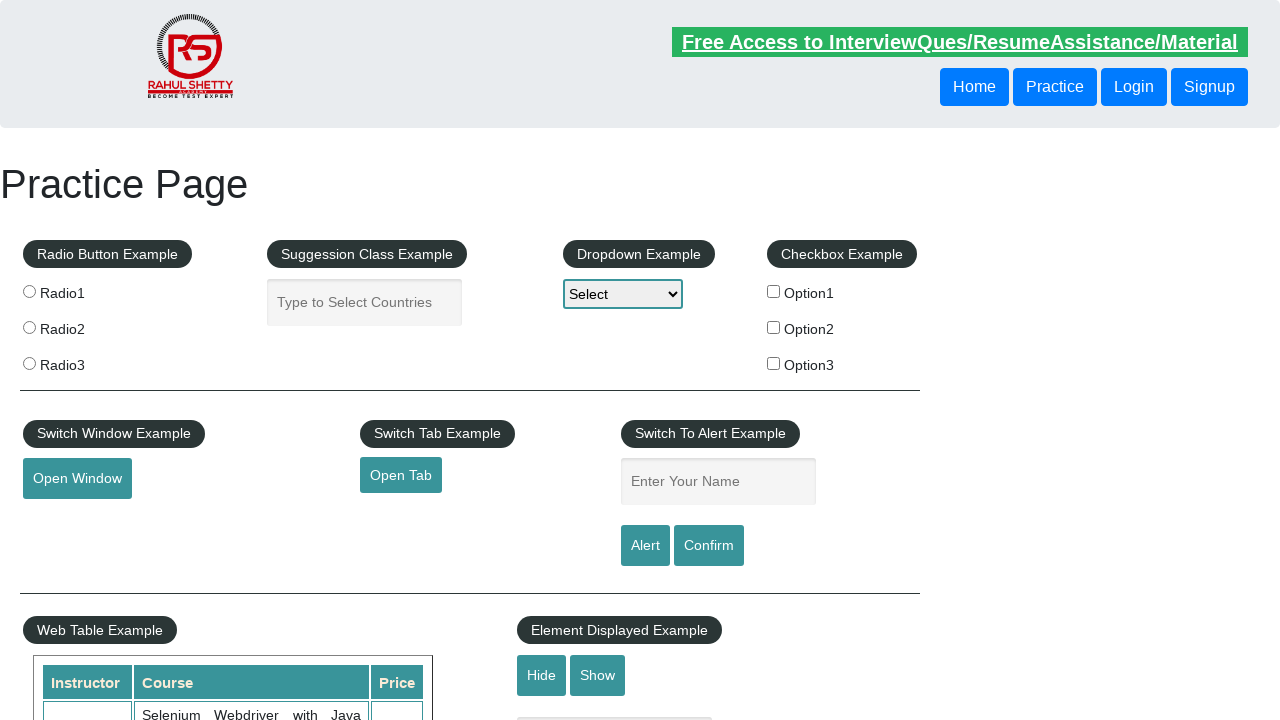

Clicked Confirm button to trigger confirm dialog at (709, 546) on [value='Confirm']
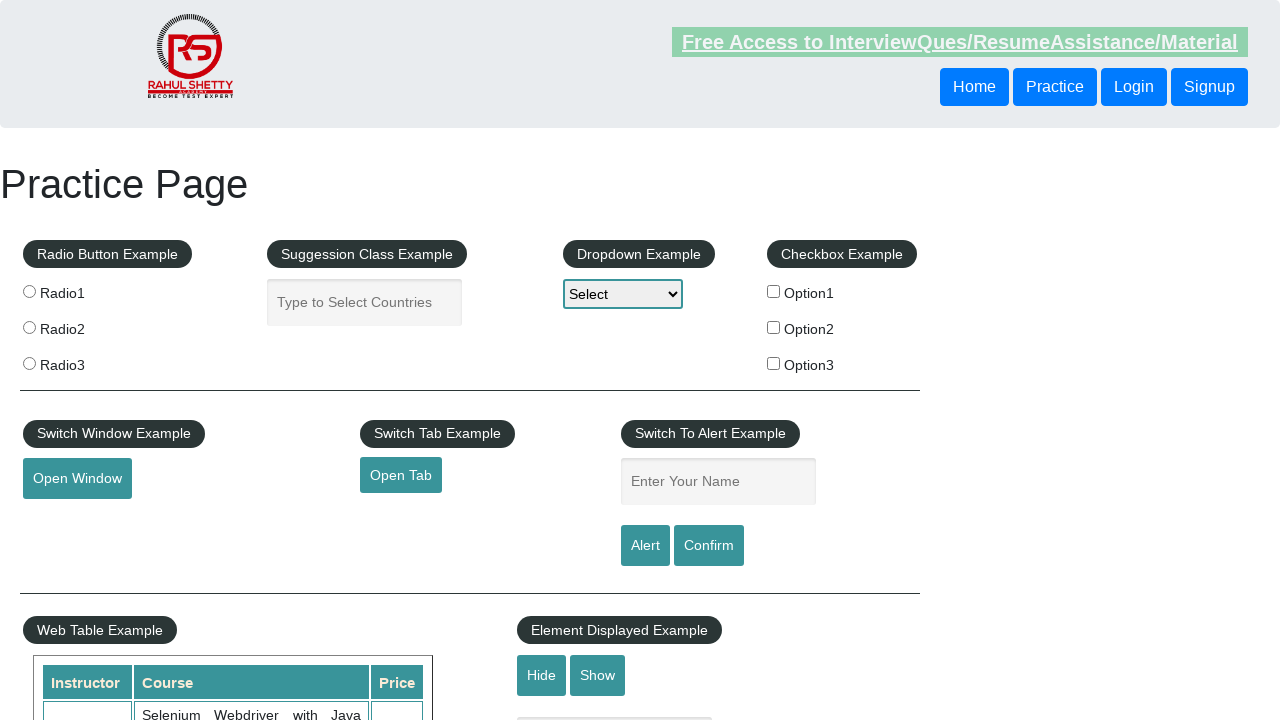

Set up dialog handler to dismiss confirm dialog
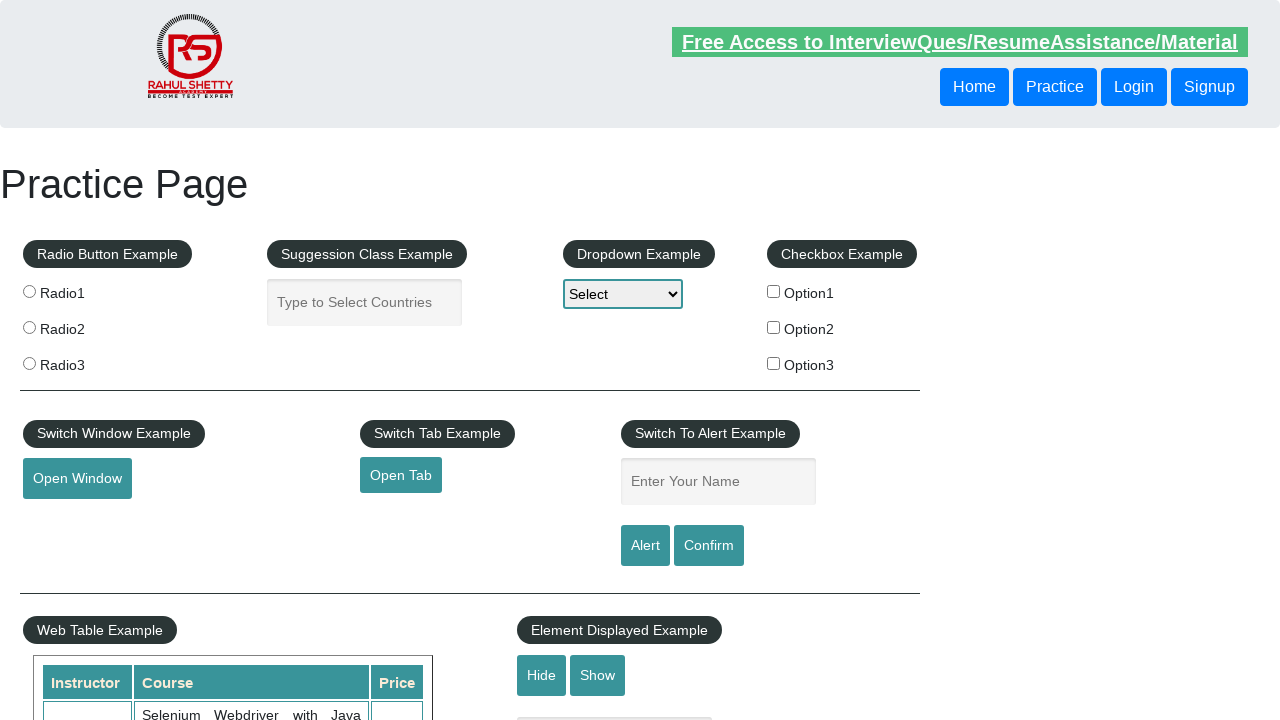

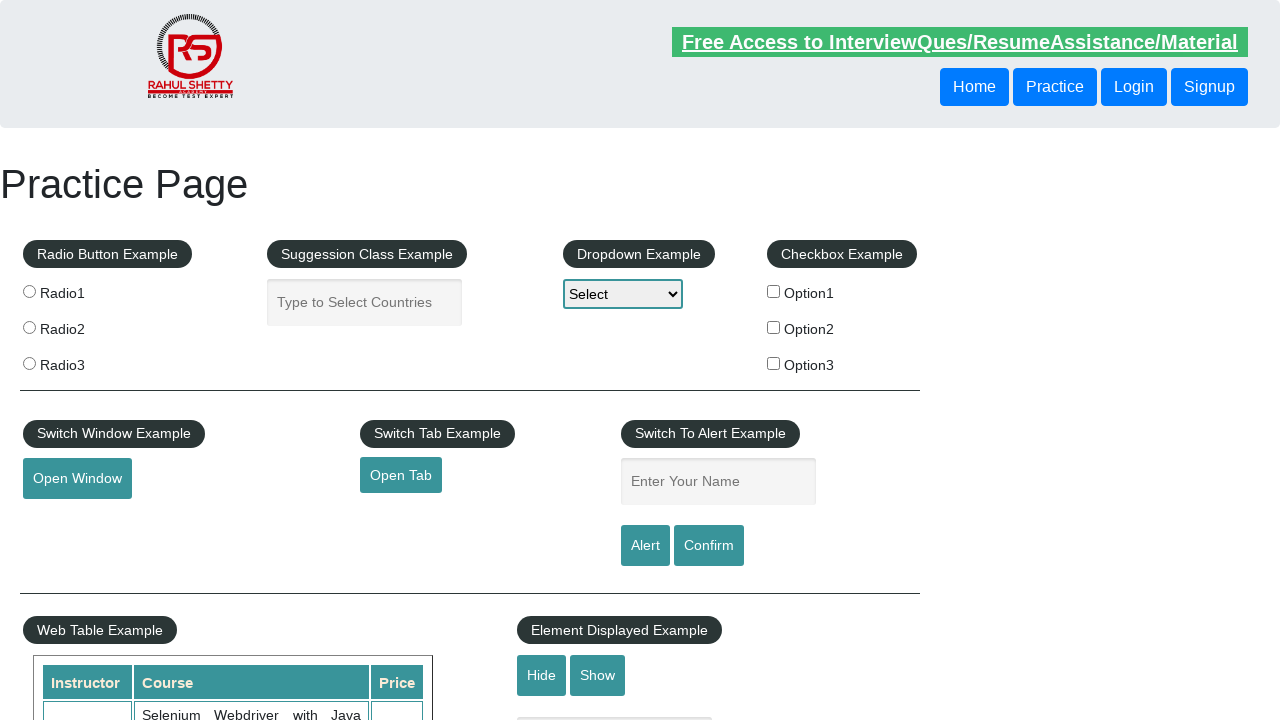